Tests that the follow button redirects to the correct GitHub profile page

Starting URL: https://gh-users-search.netlify.app/

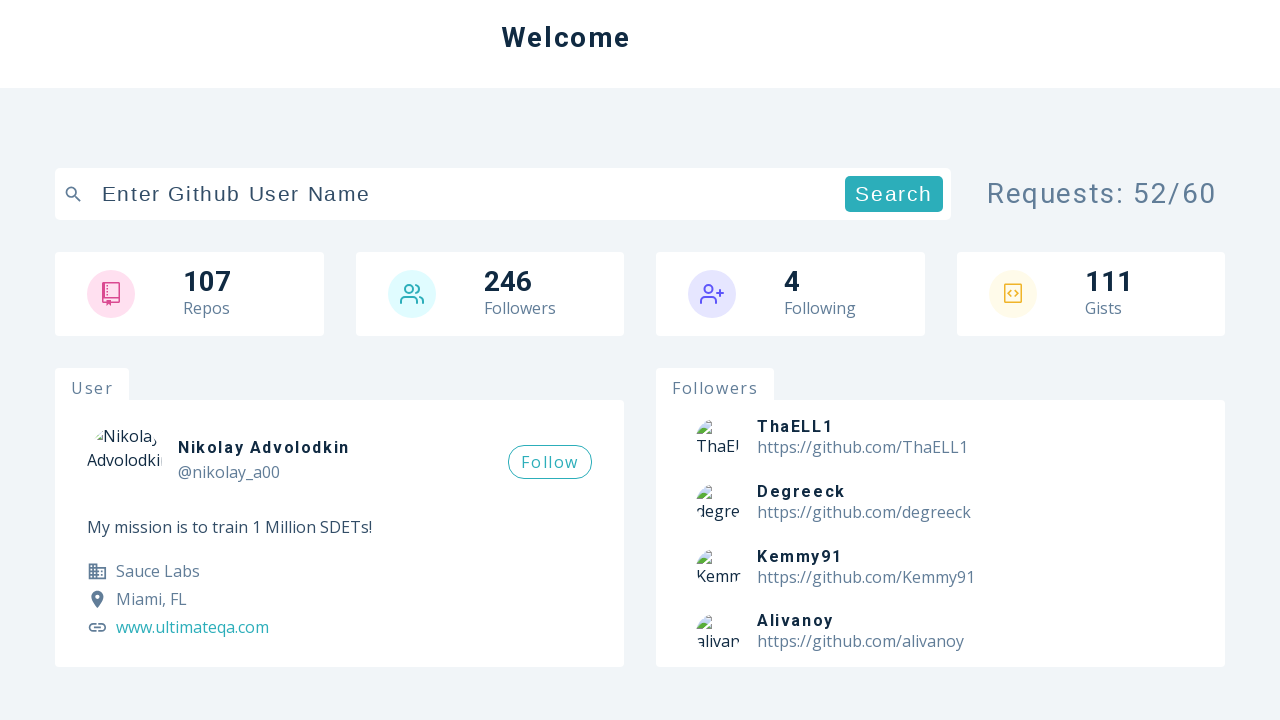

Filled search field with 'followtest567' on xpath=//*[@id='root']/main/section[1]/div/form/div/input
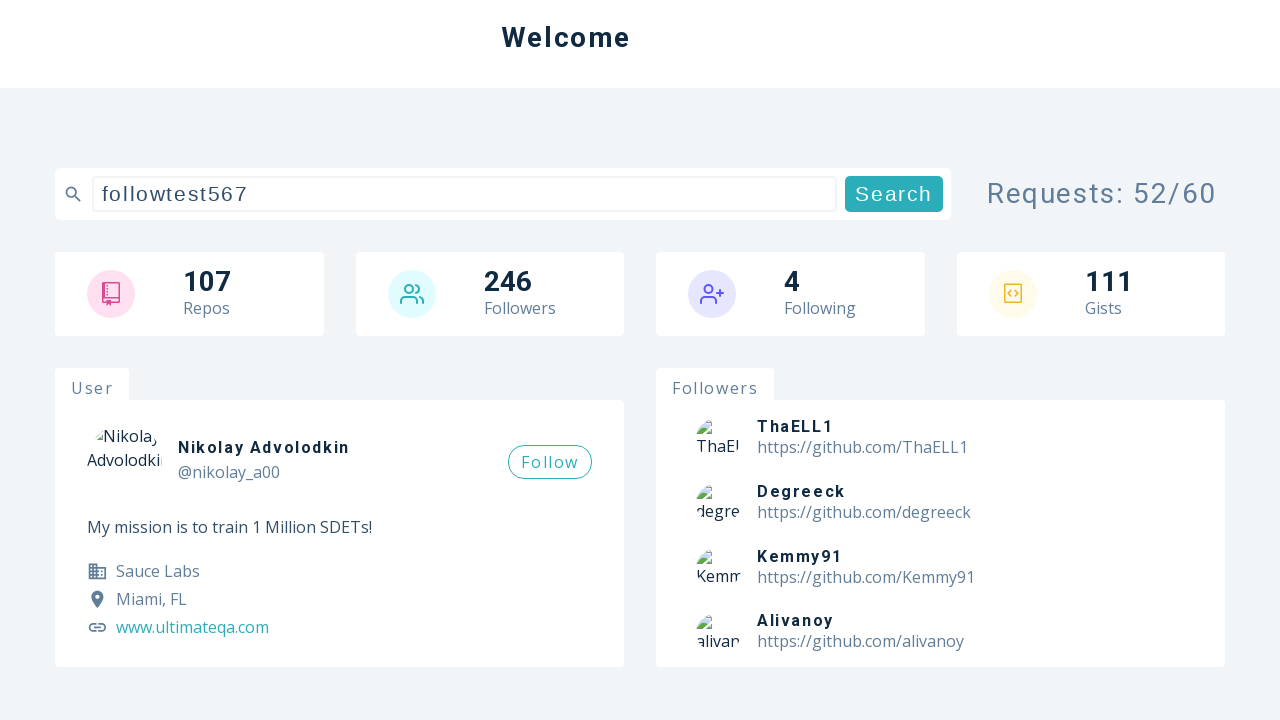

Clicked search button to find user at (894, 194) on xpath=//*[@id='root']/main/section[1]/div/form/div/button
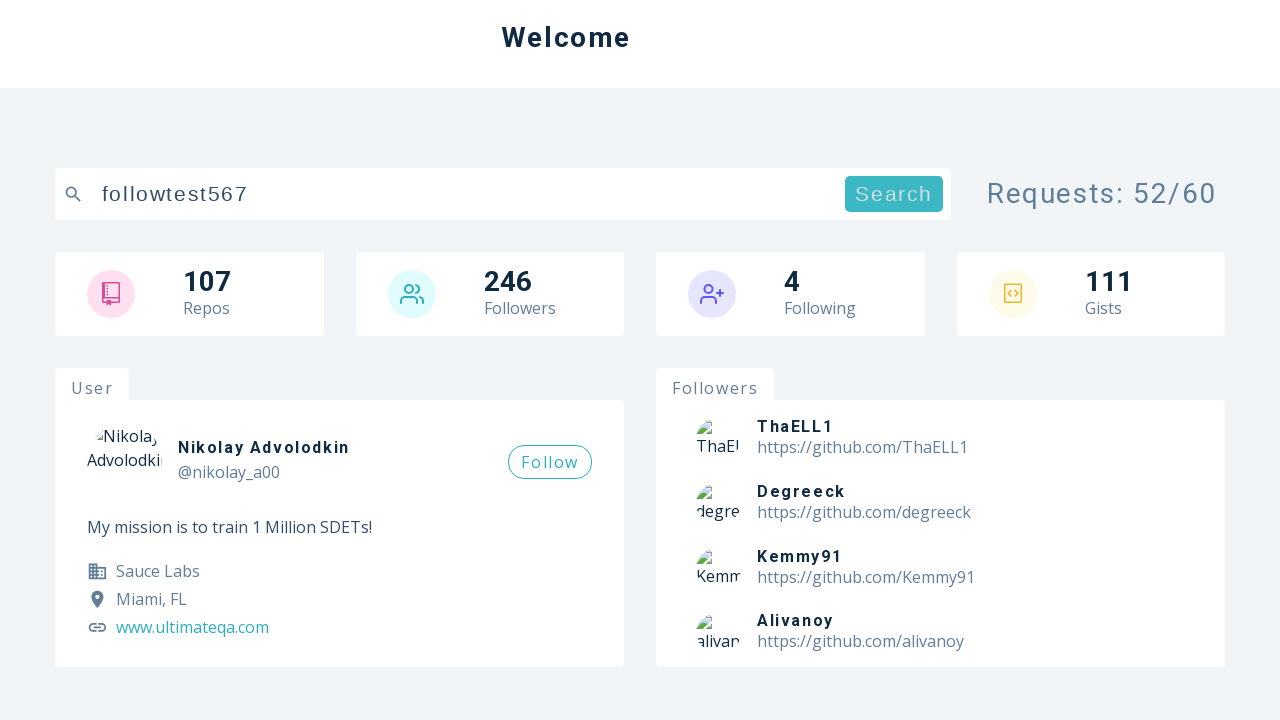

Follow button appeared on GitHub profile
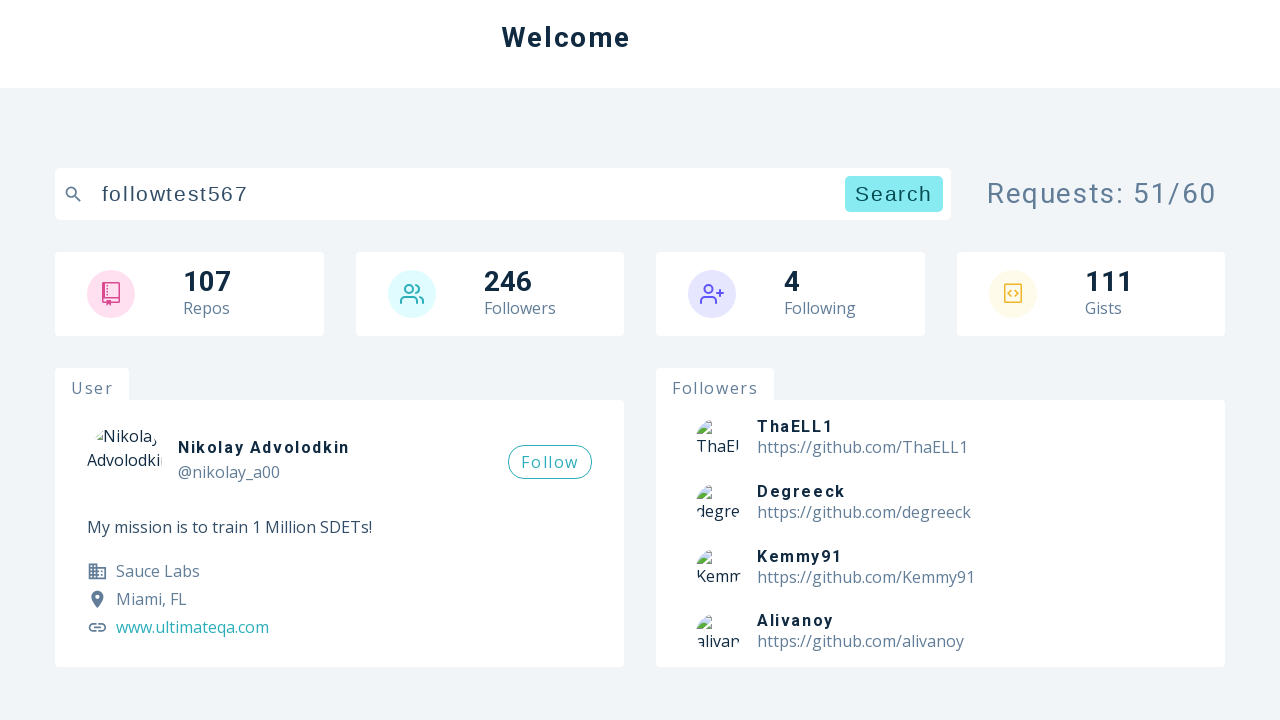

Clicked follow button to redirect to GitHub profile at (550, 462) on xpath=//*[@id='root']/main/section[3]/div/article[1]/header/a
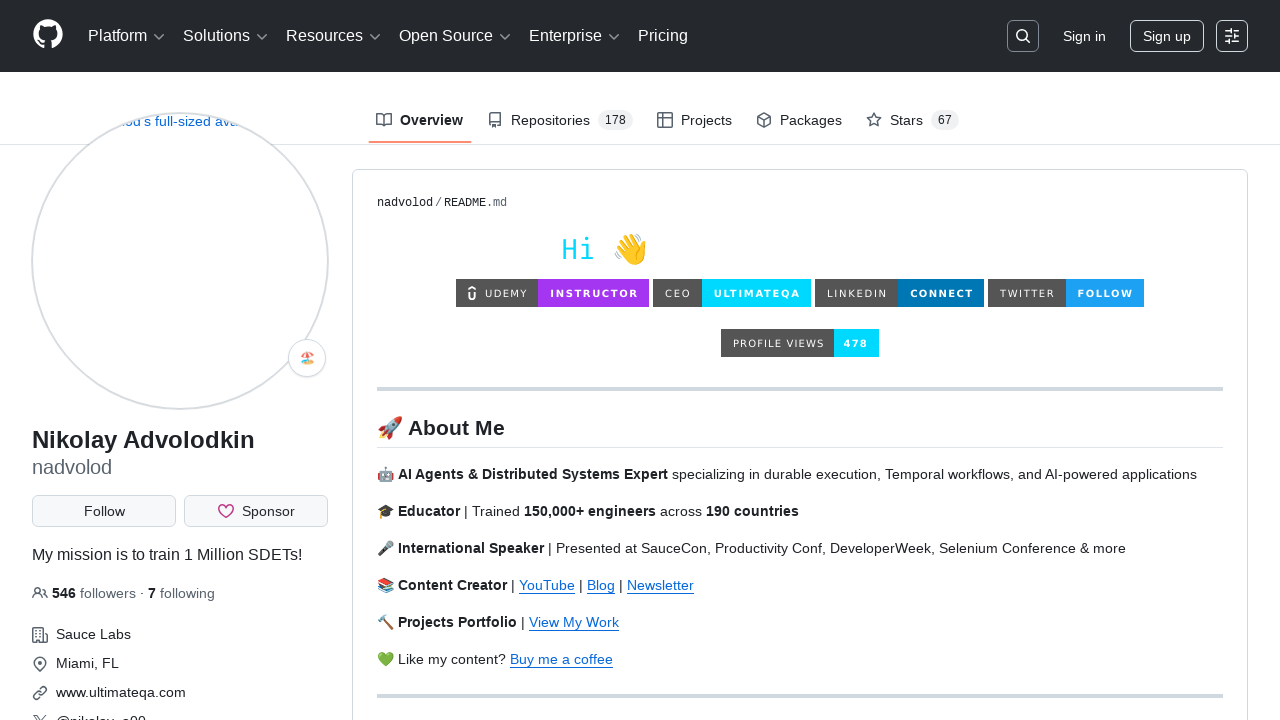

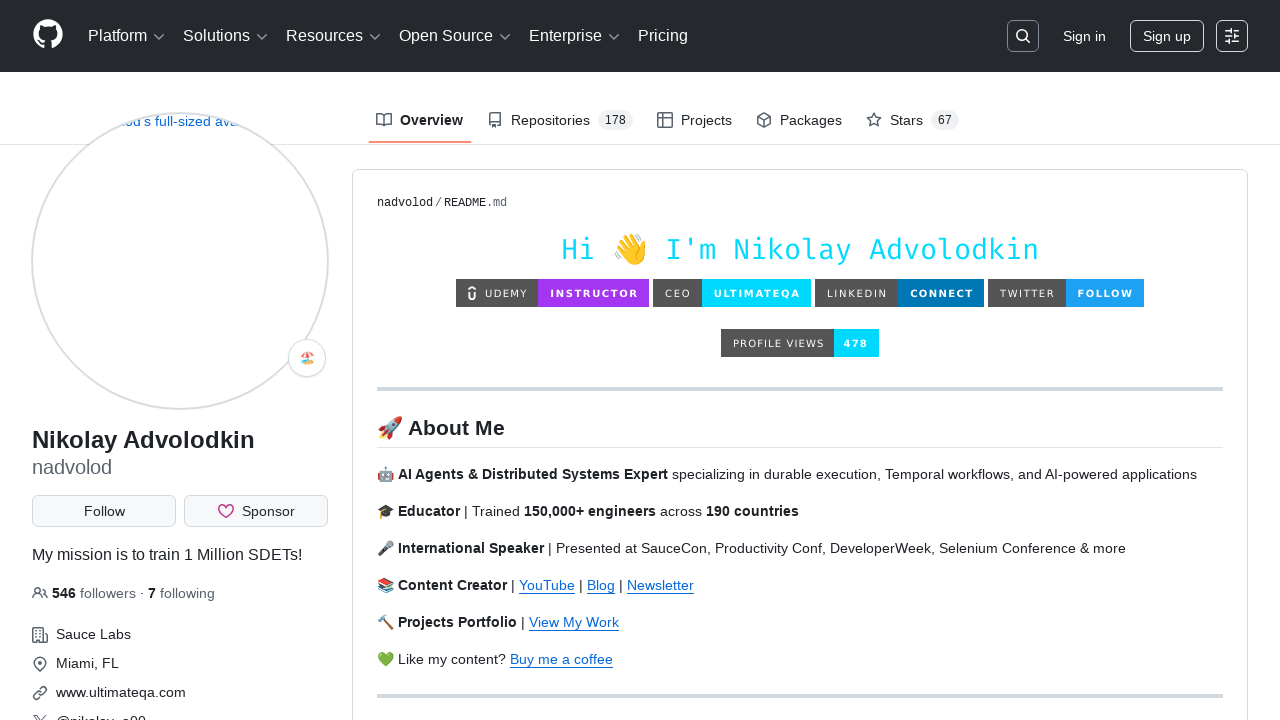